Tests form validation inside a Products iframe by interacting with name, price, and date fields, triggering validation errors, and verifying error messages appear and disappear appropriately

Starting URL: https://commitquality.com/practice

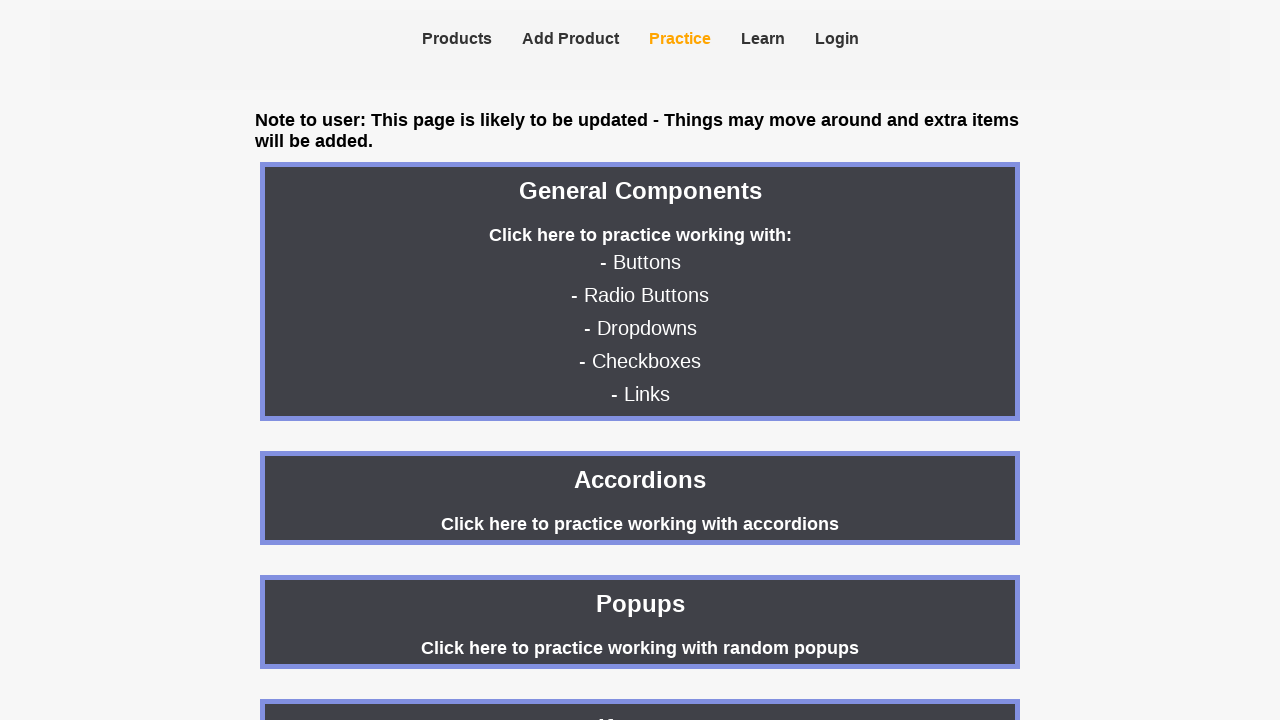

Clicked on the iframes container at (640, 673) on .iframes-container.container-outline
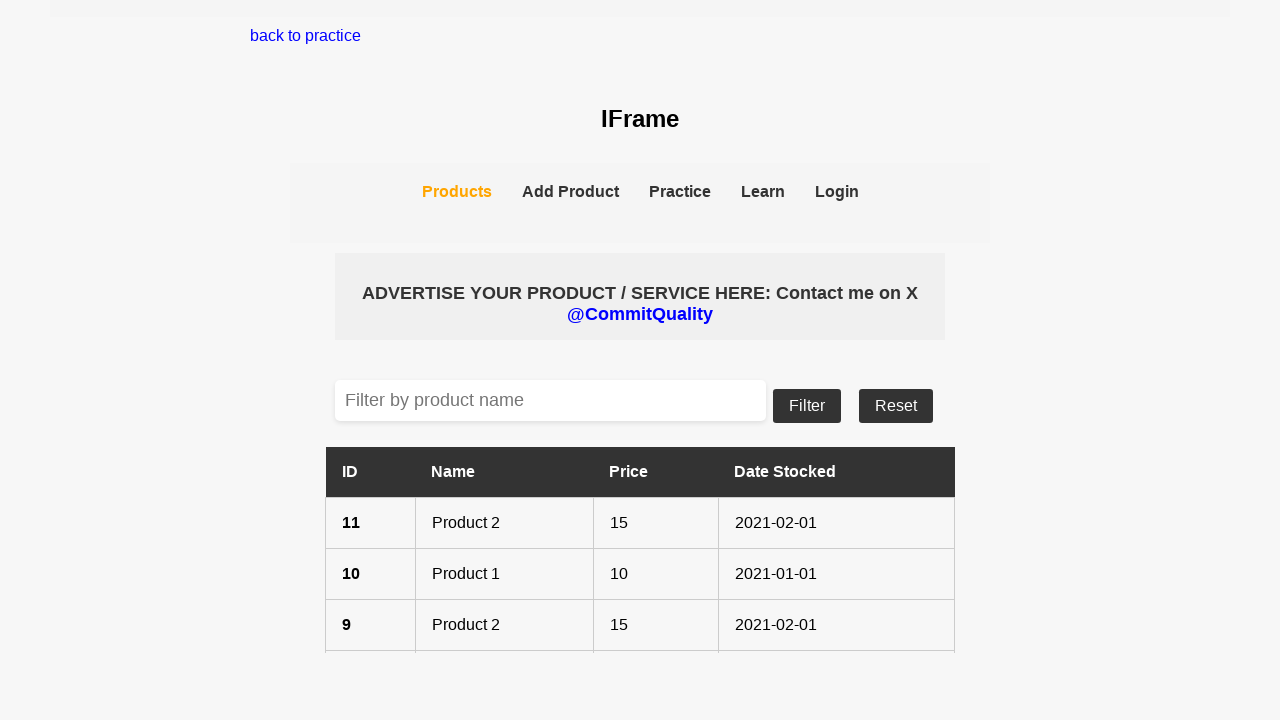

Located the Products iframe
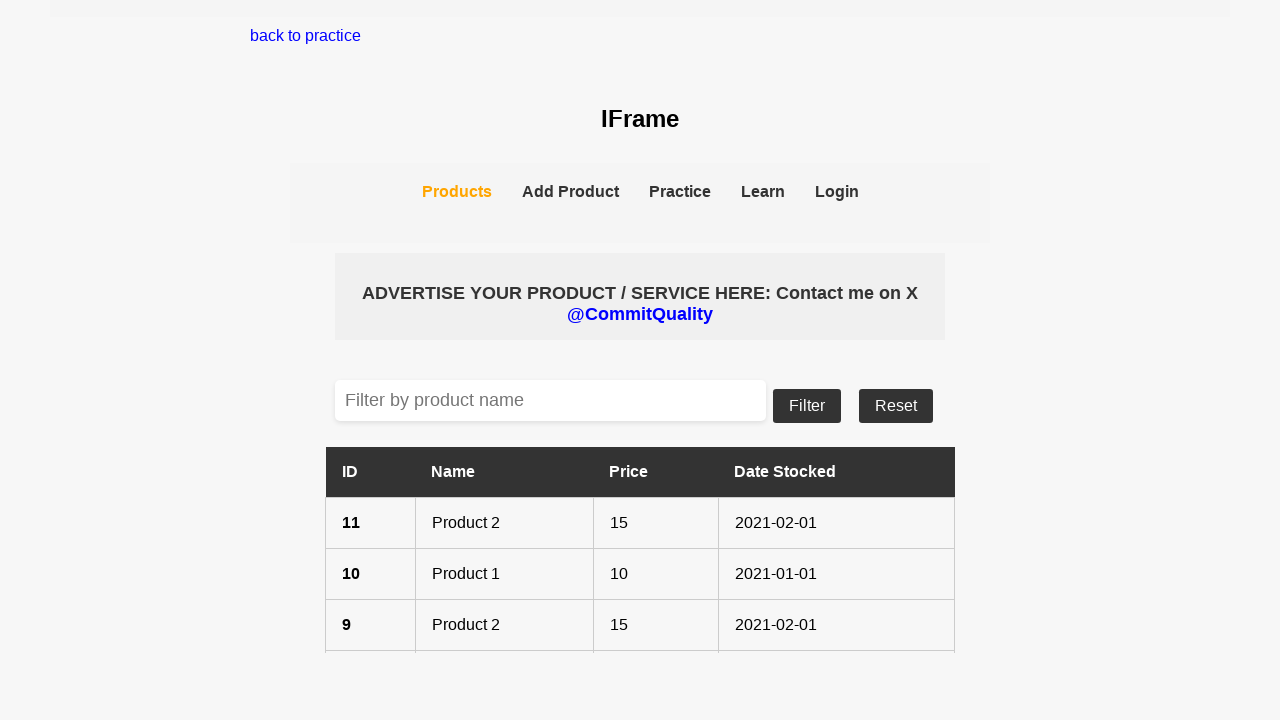

Clicked Add Product link in iframe at (570, 193) on iframe[title='Products'] >> internal:control=enter-frame >> internal:role=link[n
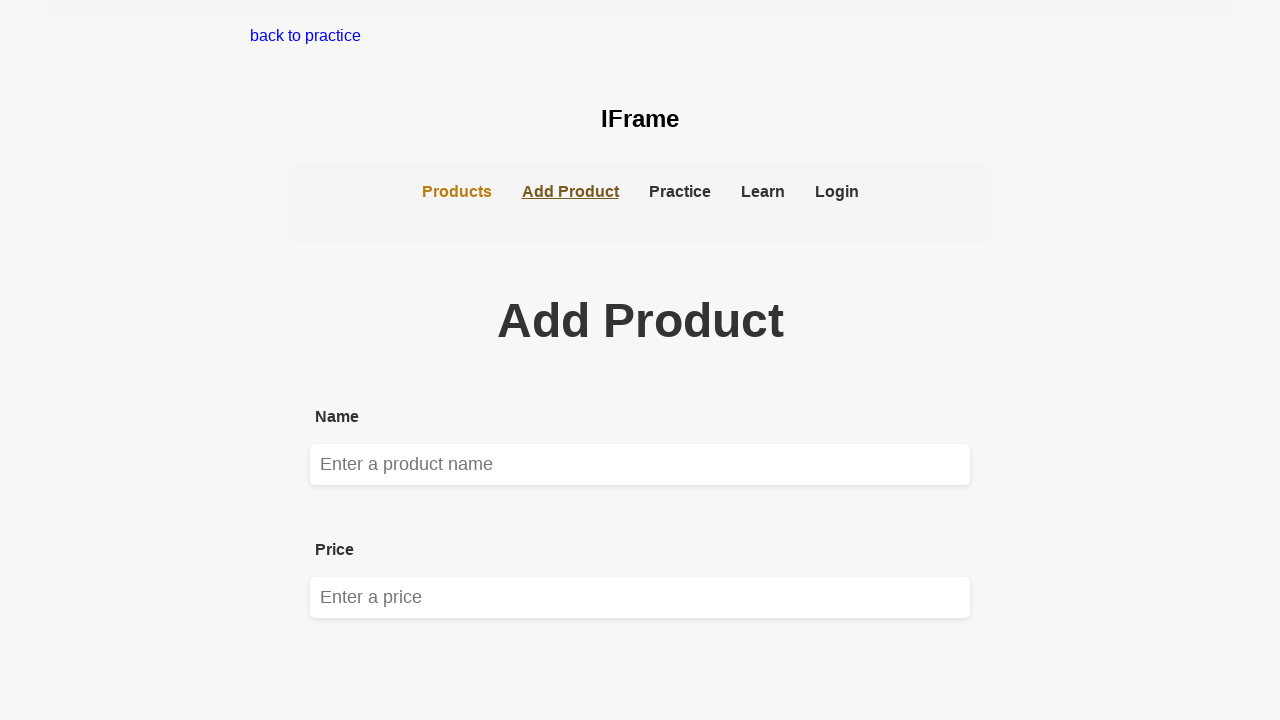

Add Product page loaded and visible
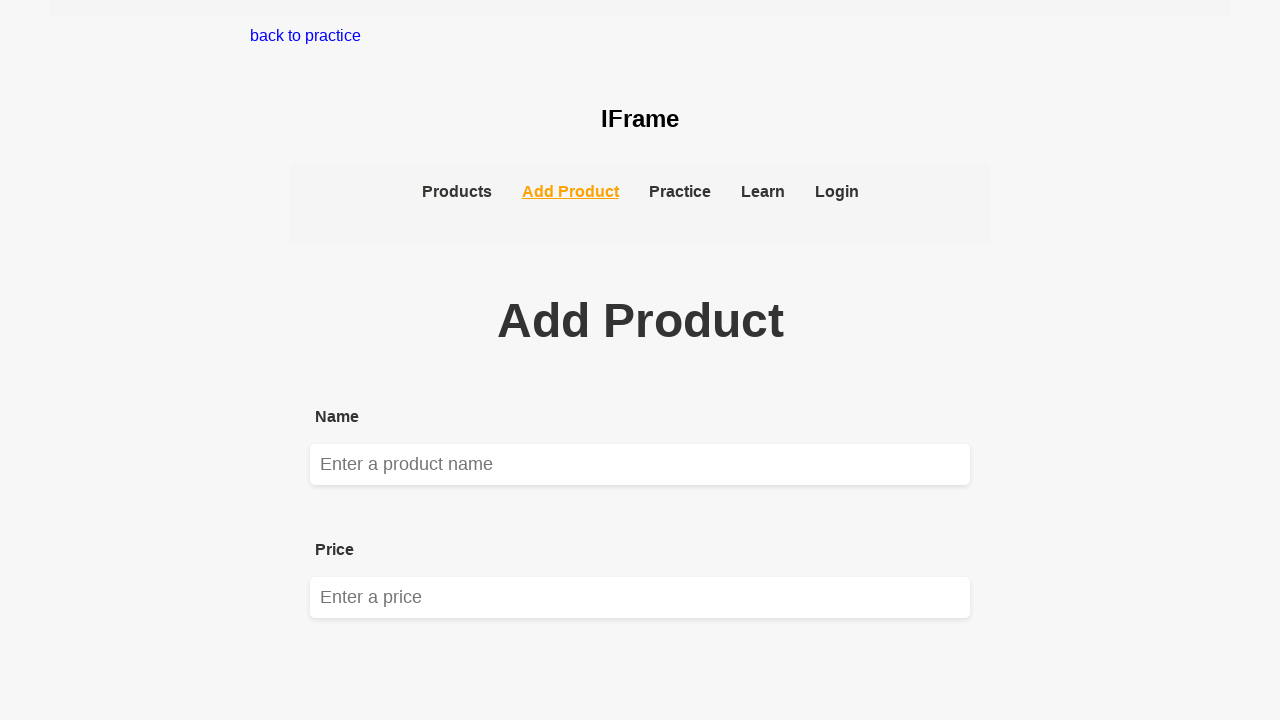

Located name field with placeholder 'Enter a product name'
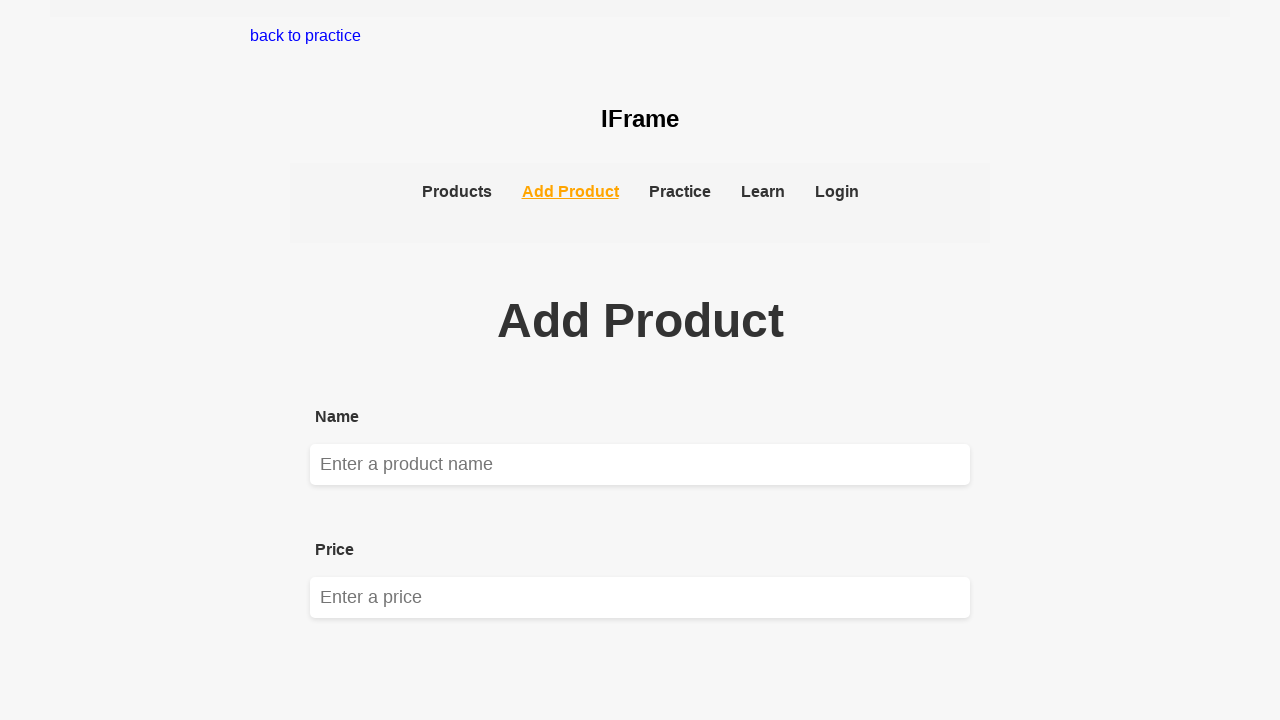

Cleared the name field on iframe[title='Products'] >> internal:control=enter-frame >> internal:attr=[place
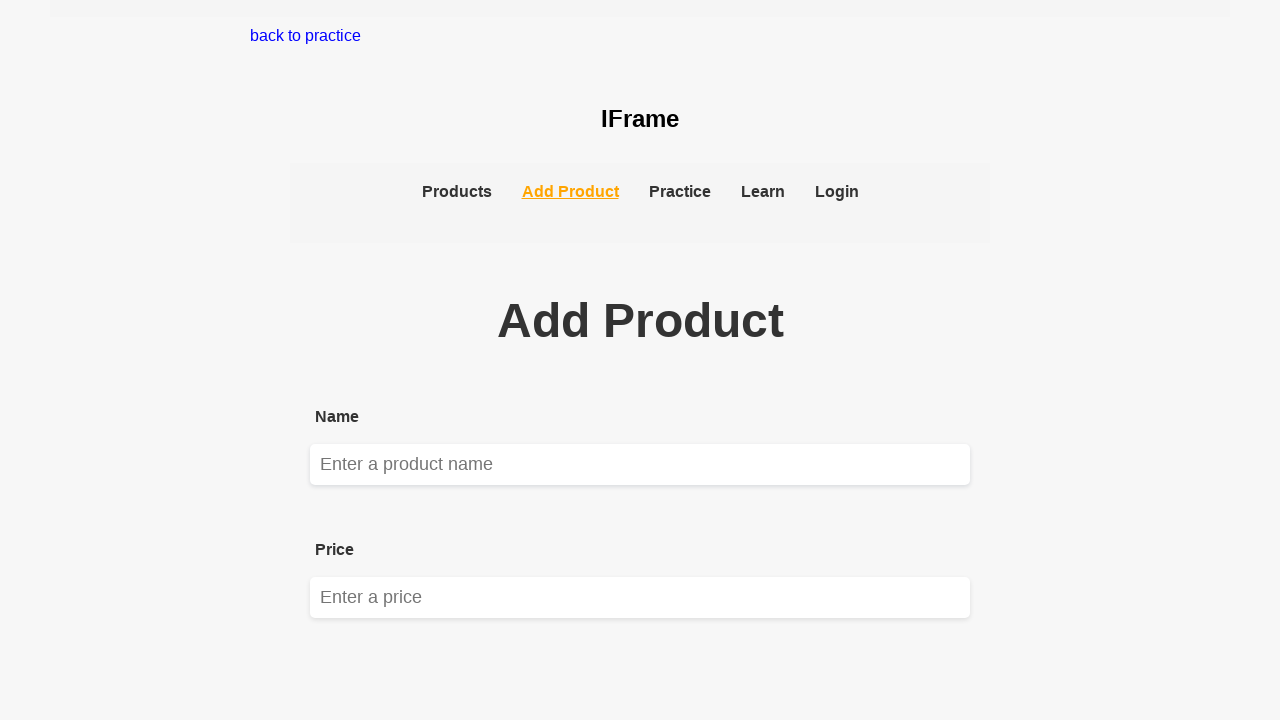

Focused on the name field on iframe[title='Products'] >> internal:control=enter-frame >> internal:attr=[place
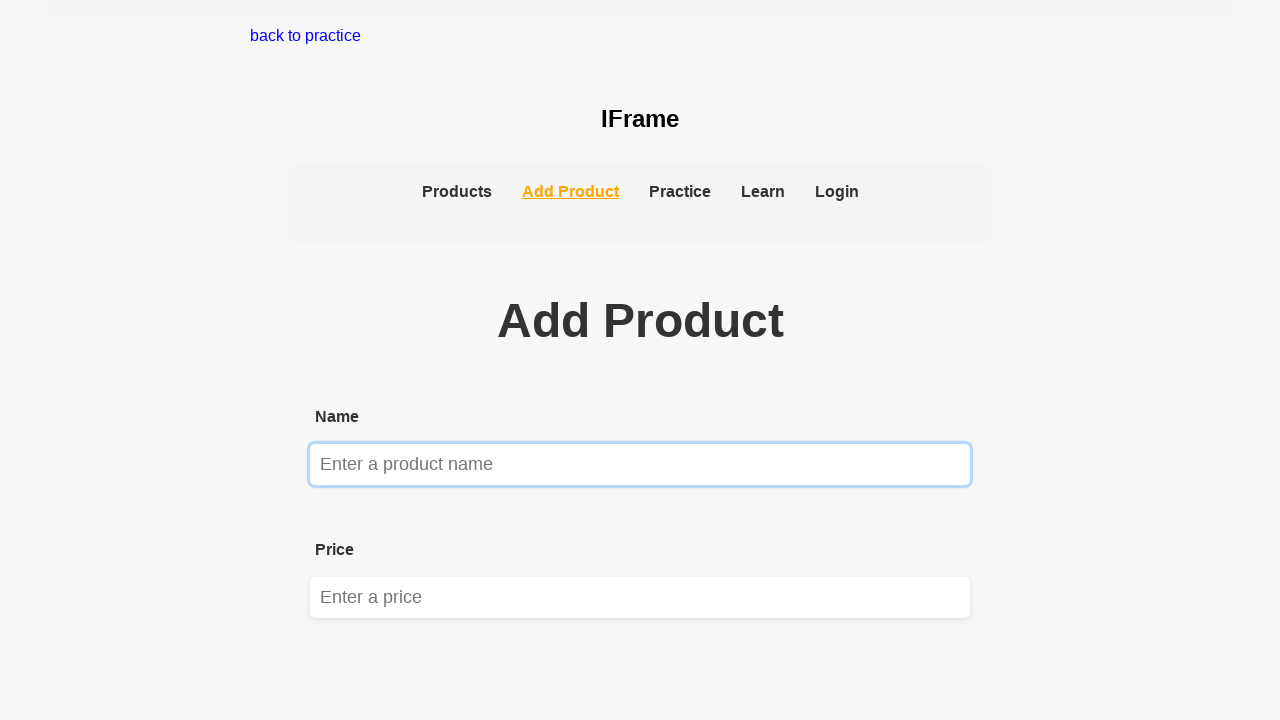

Blurred name field to trigger validation error
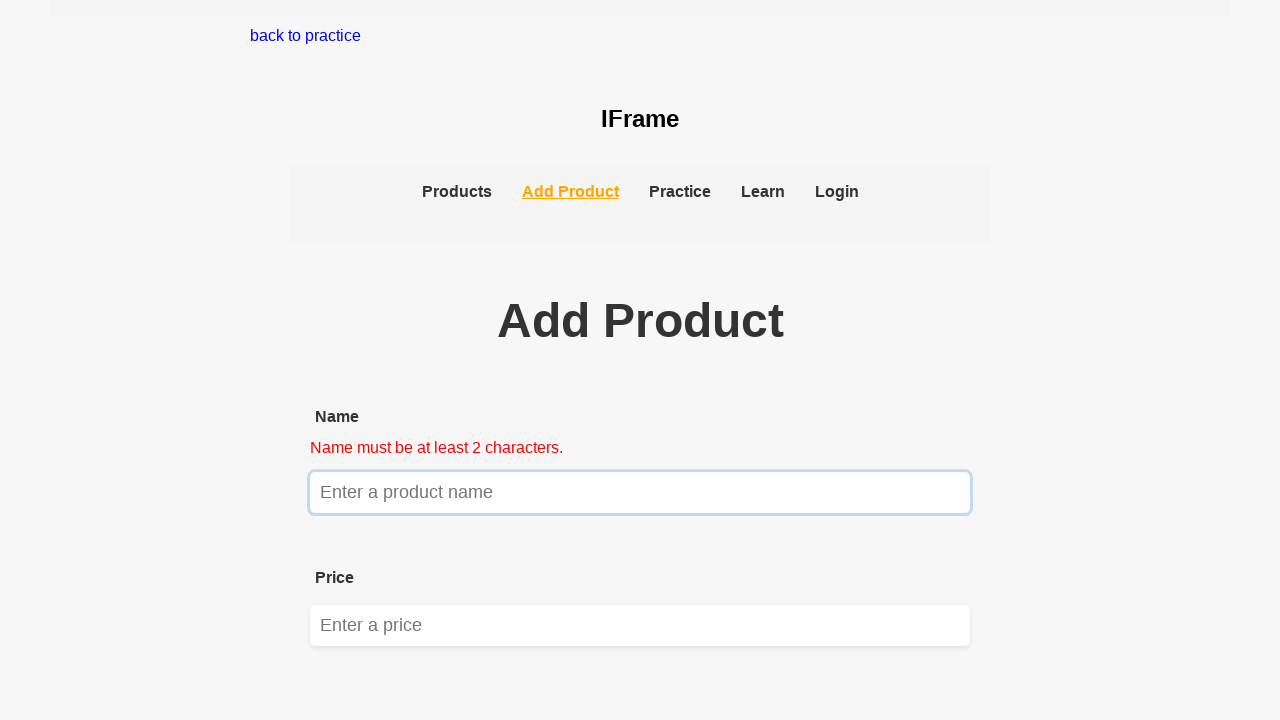

Filled name field with 'John Doe' on iframe[title='Products'] >> internal:control=enter-frame >> internal:attr=[place
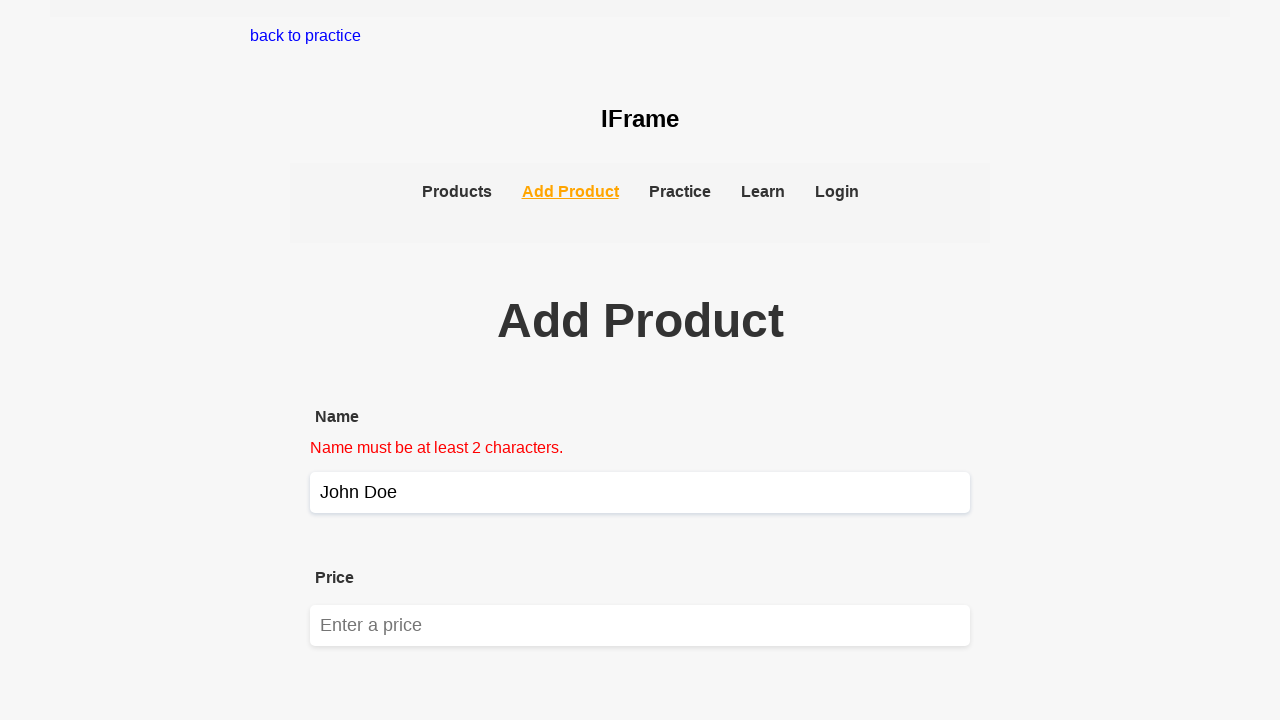

Blurred name field after entering valid value
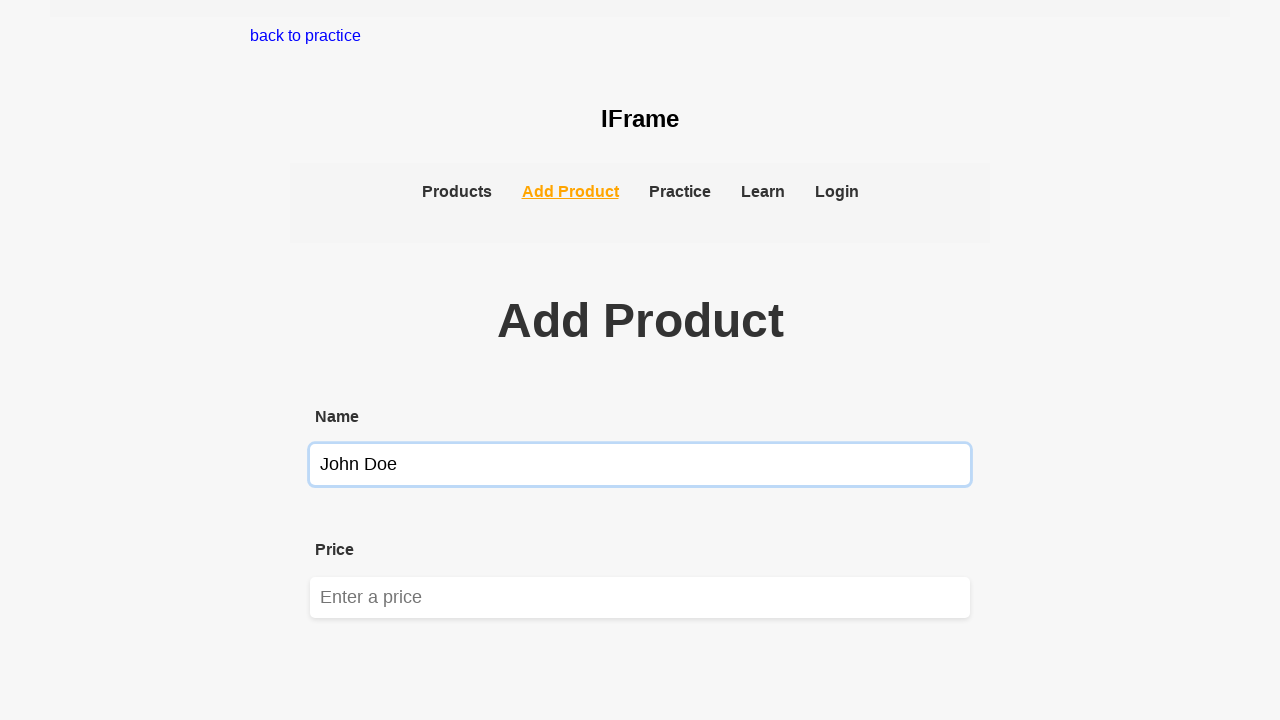

Located price field with placeholder 'Enter a price'
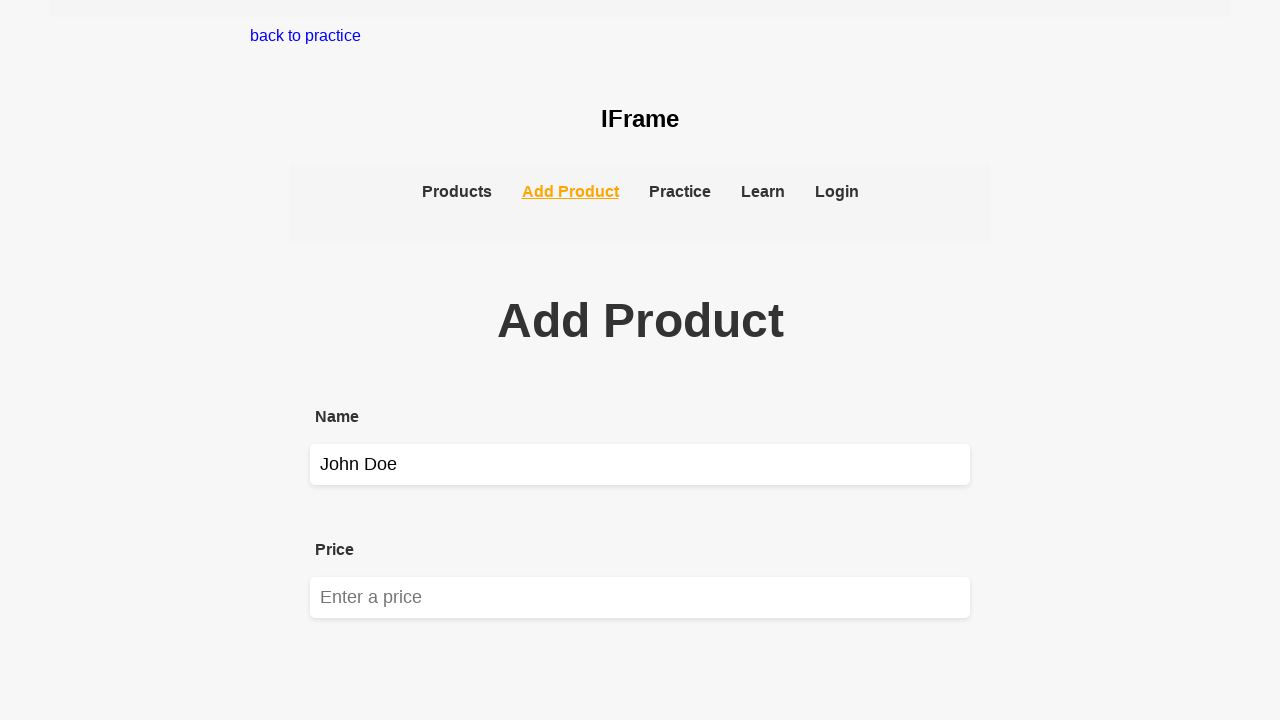

Cleared the price field on iframe[title='Products'] >> internal:control=enter-frame >> internal:attr=[place
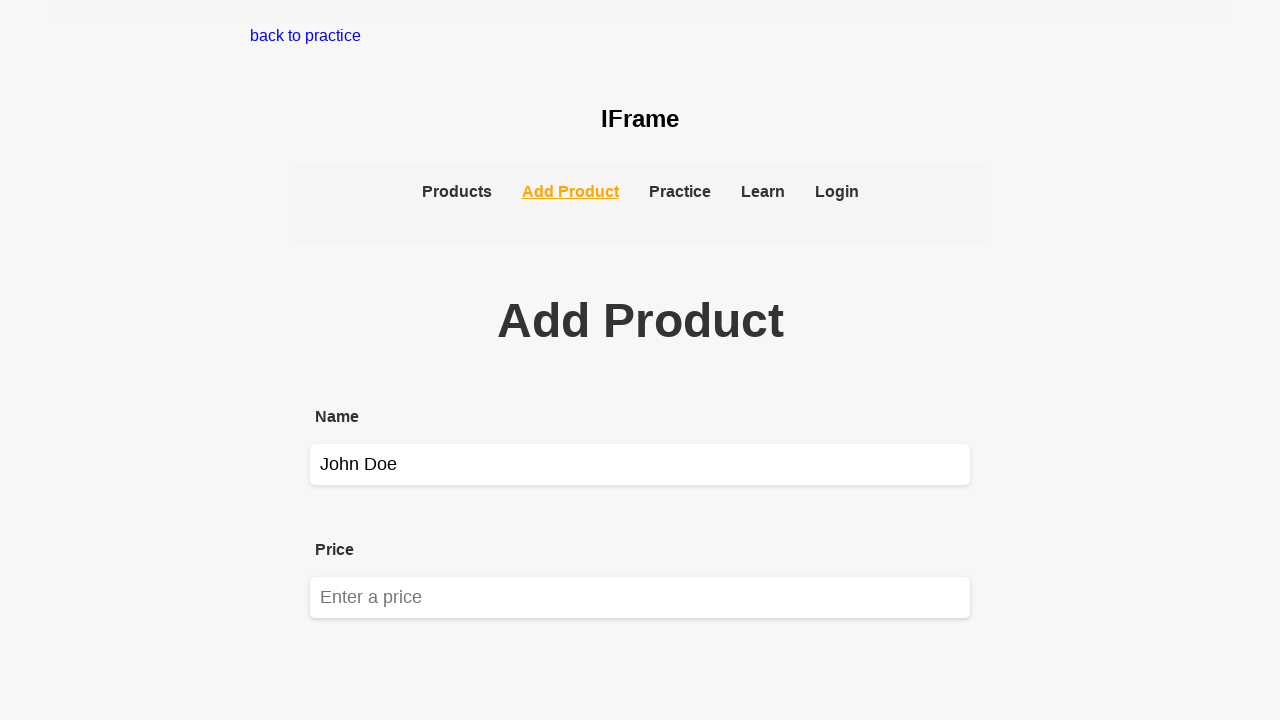

Focused on the price field on iframe[title='Products'] >> internal:control=enter-frame >> internal:attr=[place
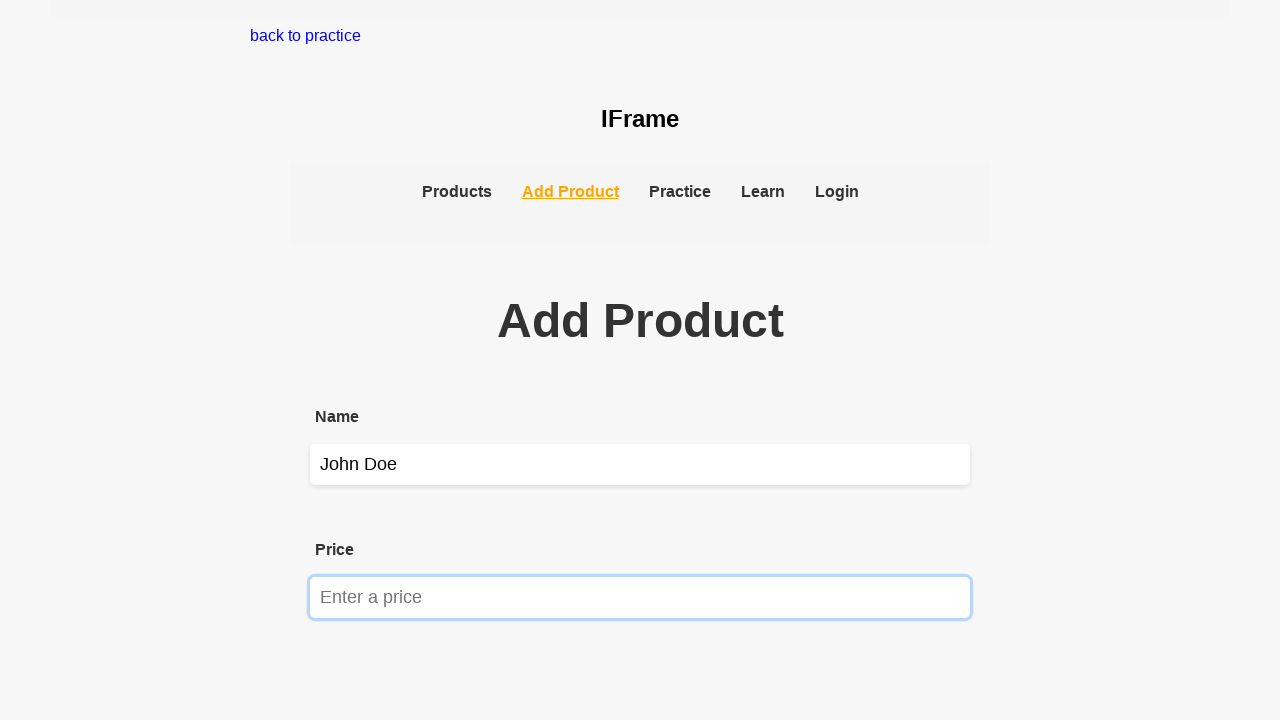

Blurred price field to trigger validation error
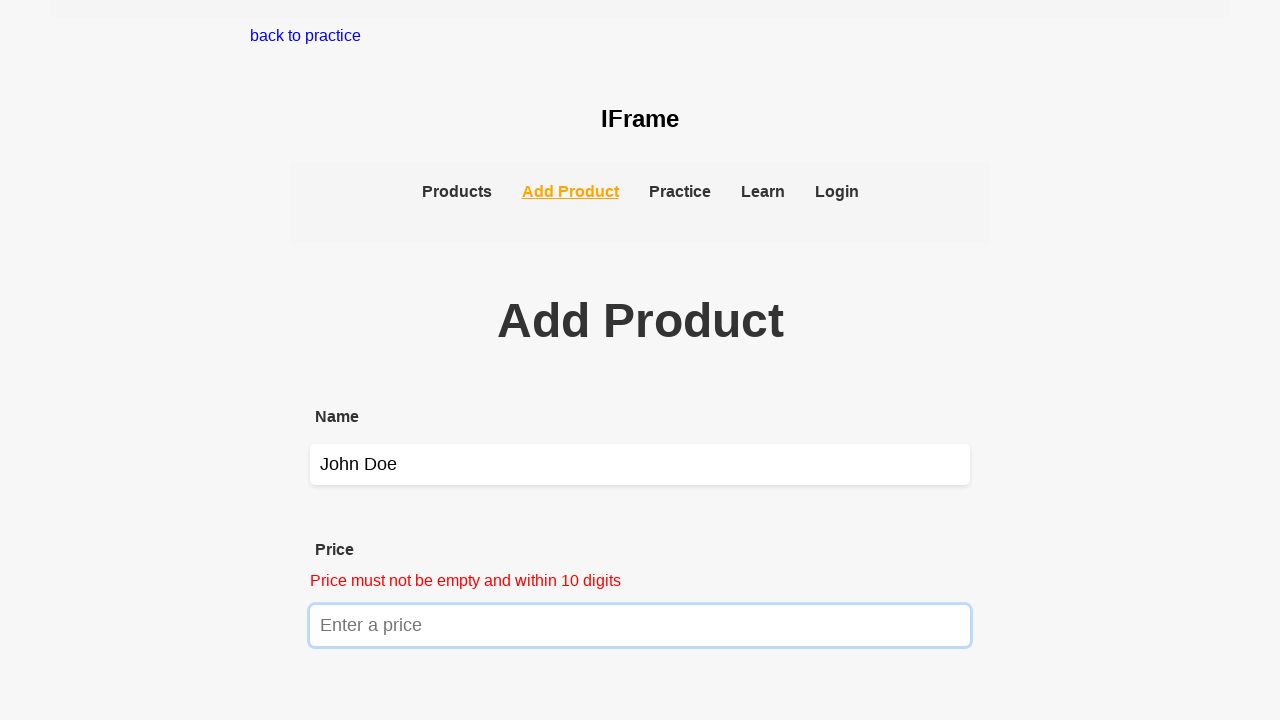

Filled price field with '100' on iframe[title='Products'] >> internal:control=enter-frame >> internal:attr=[place
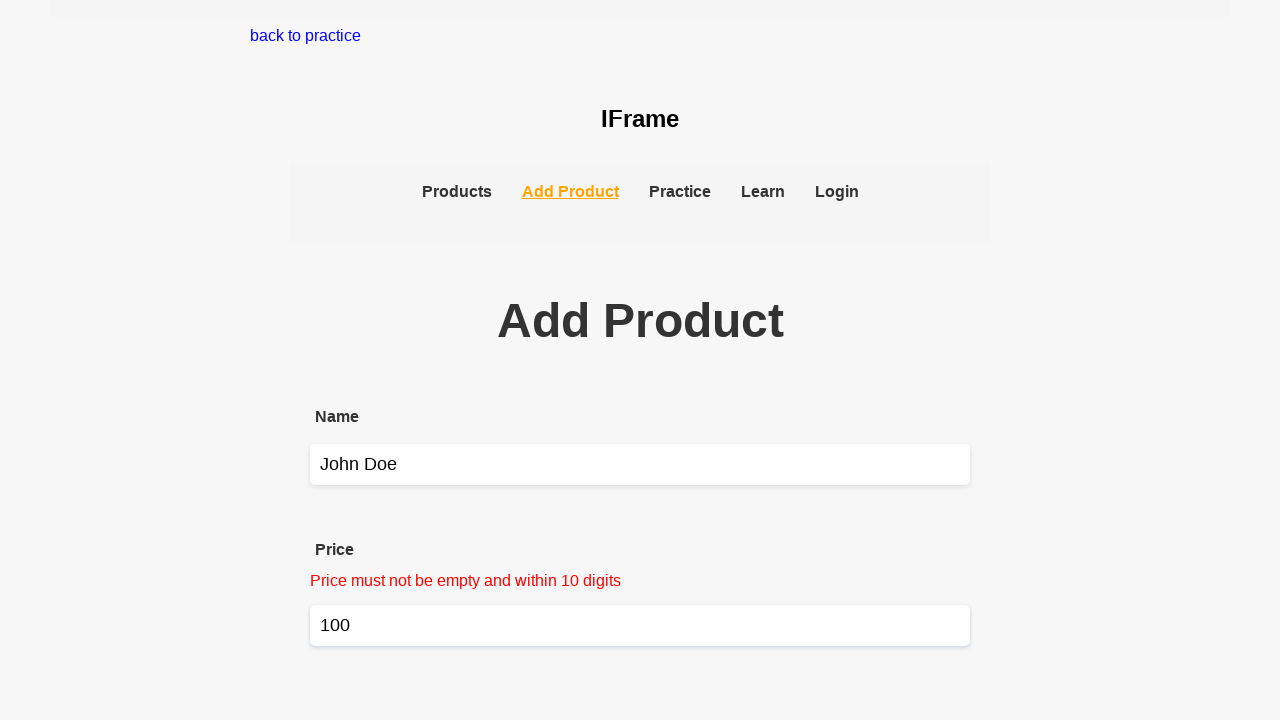

Blurred price field after entering valid value
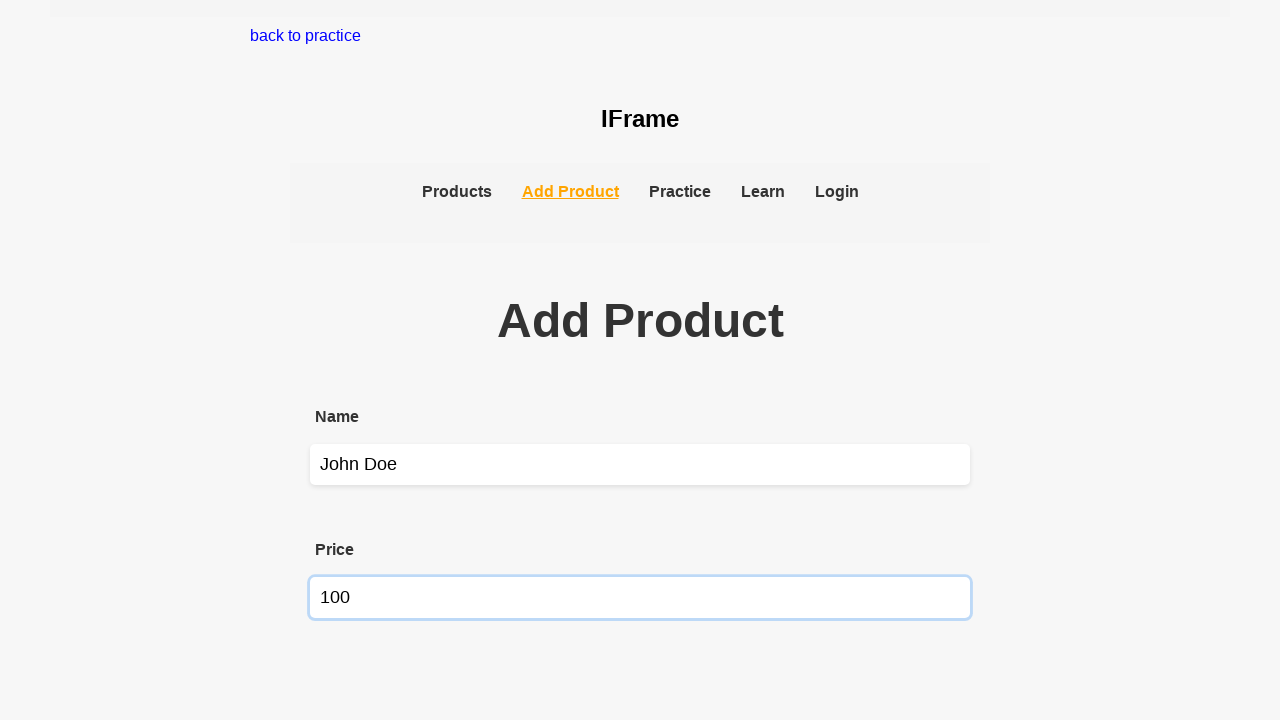

Located date field with test id 'date-stocked'
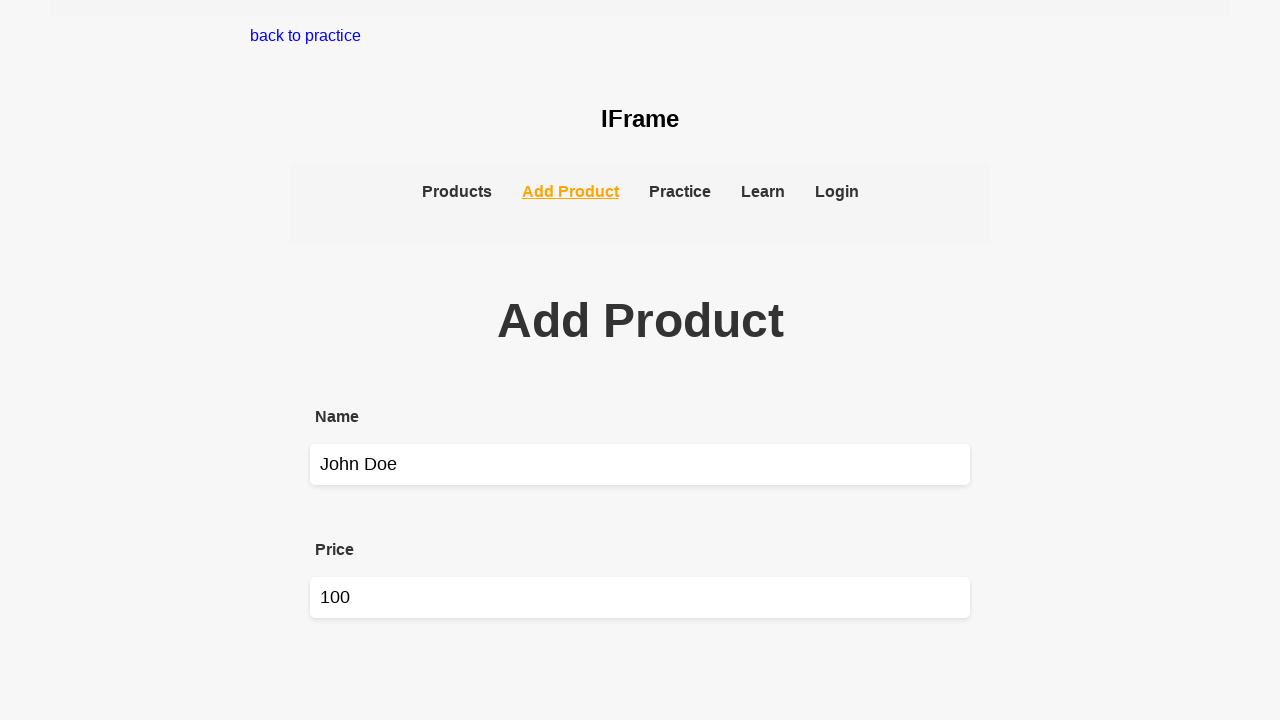

Cleared the date field on iframe[title='Products'] >> internal:control=enter-frame >> internal:testid=[dat
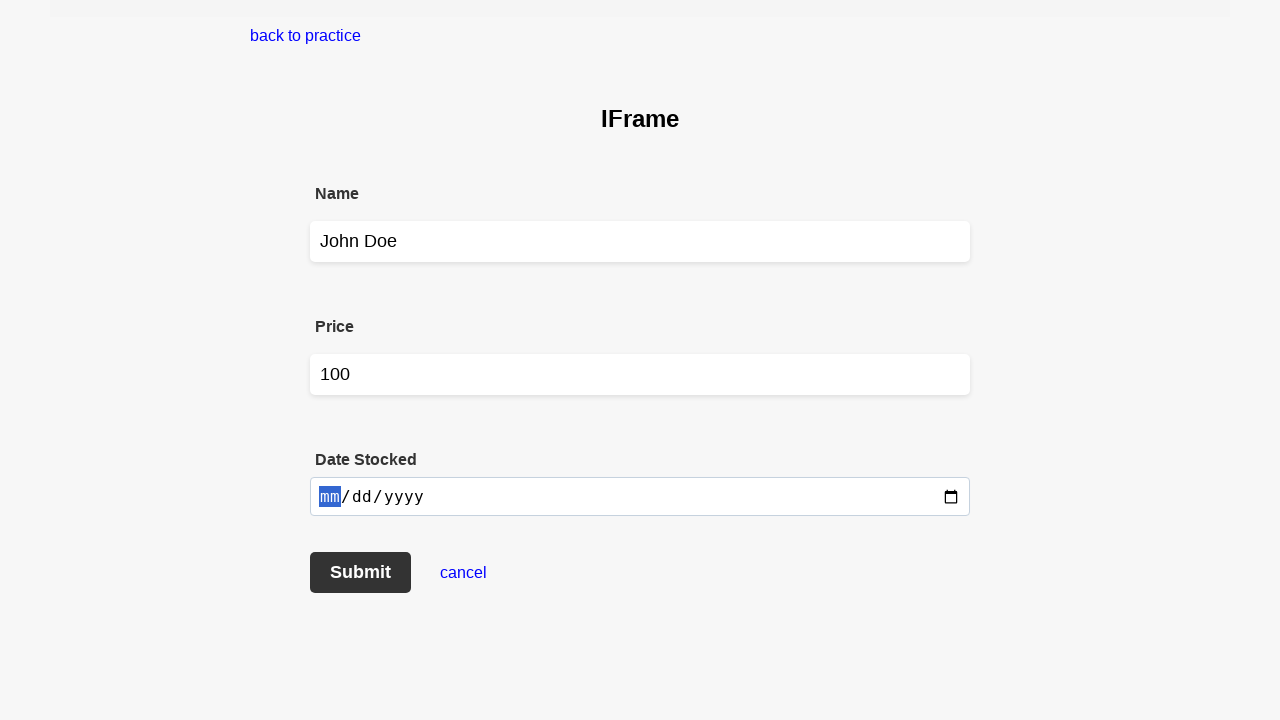

Clicked on the date field at (640, 496) on iframe[title='Products'] >> internal:control=enter-frame >> internal:testid=[dat
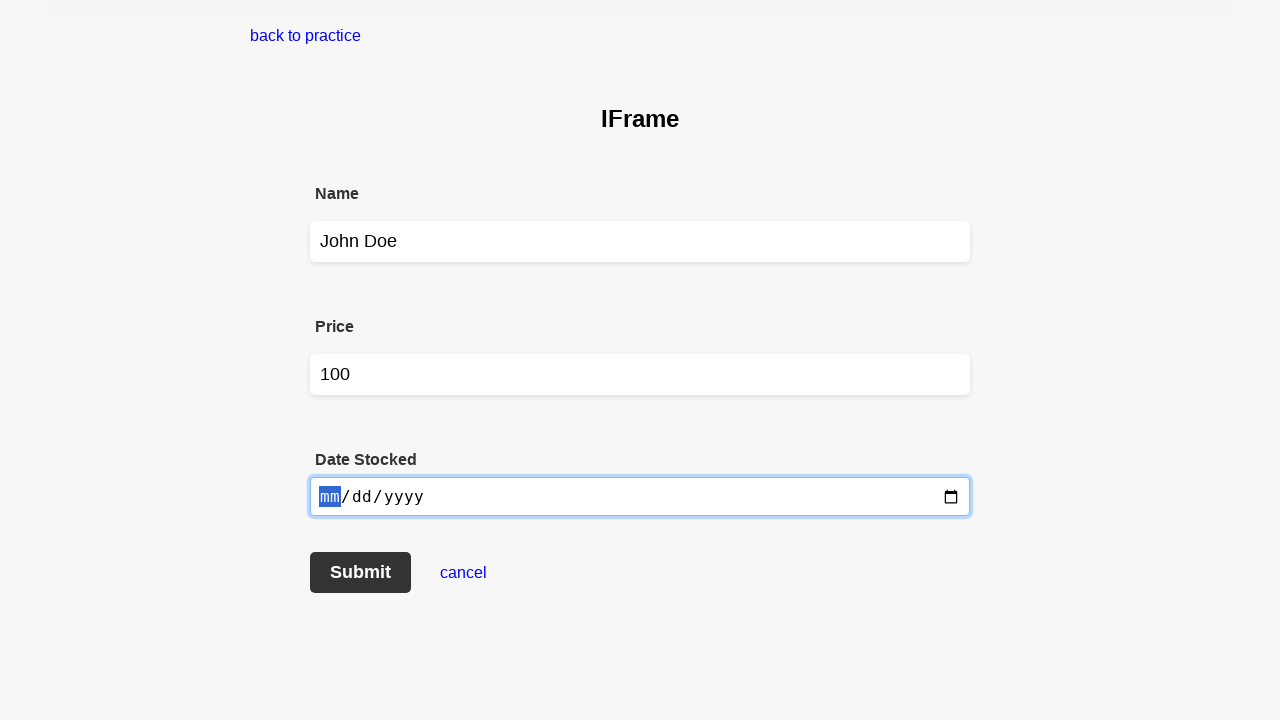

Blurred date field to trigger validation error
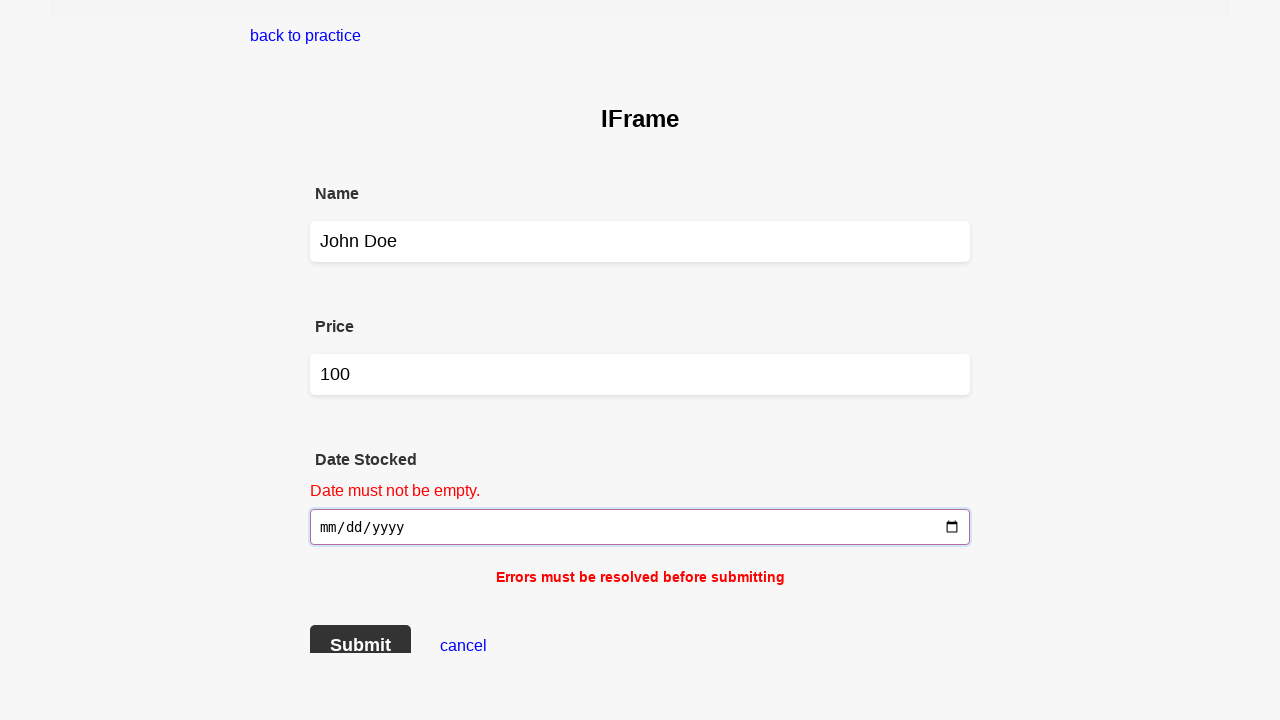

Focused on the date field on iframe[title='Products'] >> internal:control=enter-frame >> internal:testid=[dat
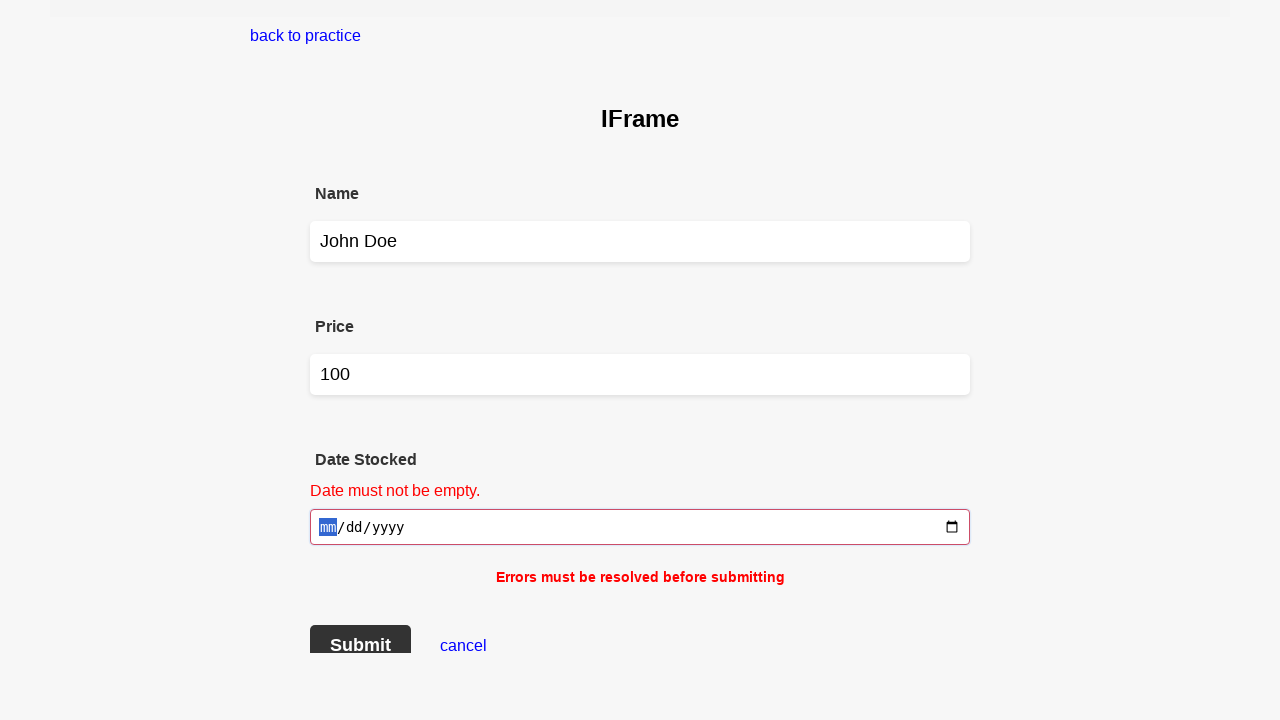

Filled date field with invalid old date '0025-06-18' on iframe[title='Products'] >> internal:control=enter-frame >> internal:testid=[dat
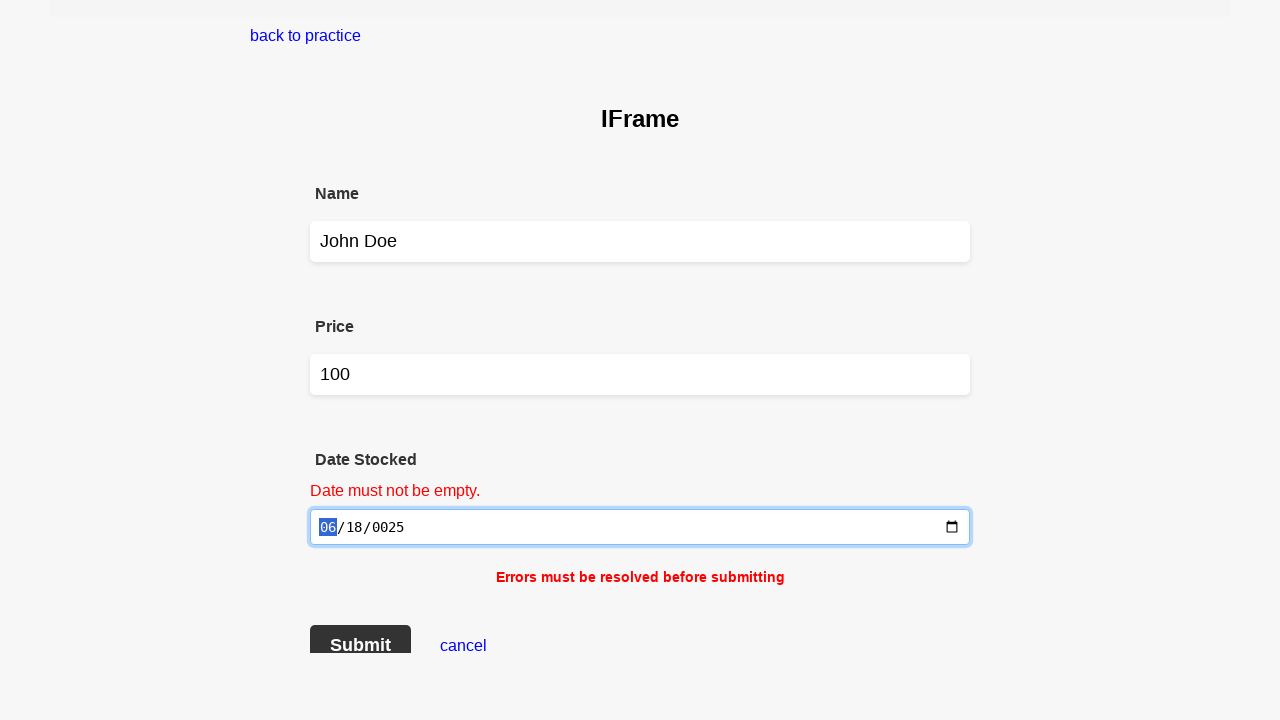

Blurred date field to trigger validation error for old date
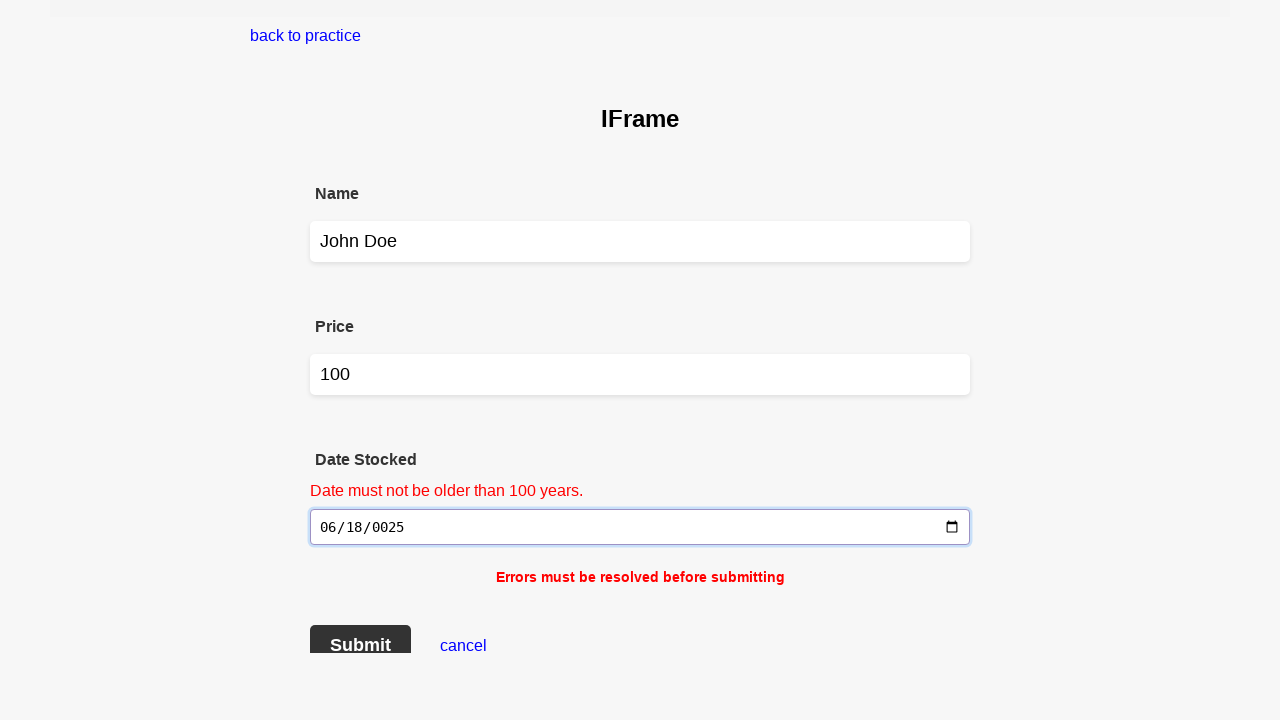

Cleared the date field on iframe[title='Products'] >> internal:control=enter-frame >> internal:testid=[dat
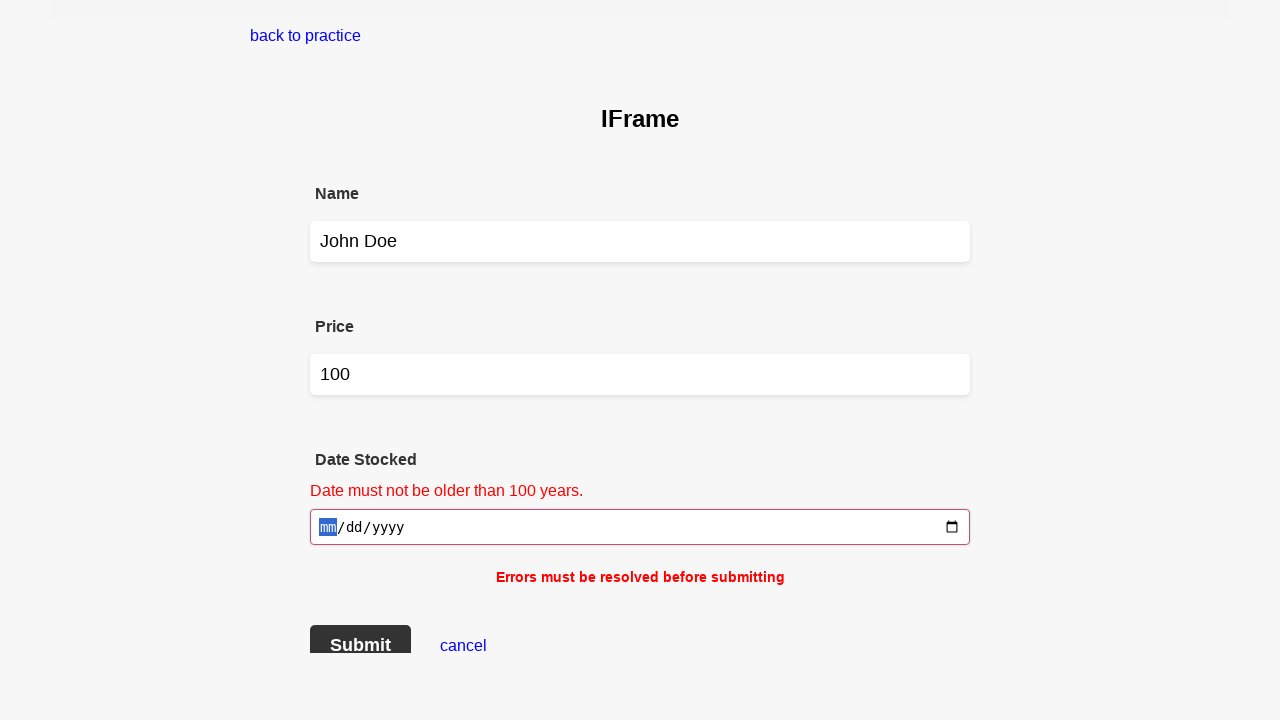

Filled date field with valid date '2025-06-10' on iframe[title='Products'] >> internal:control=enter-frame >> internal:testid=[dat
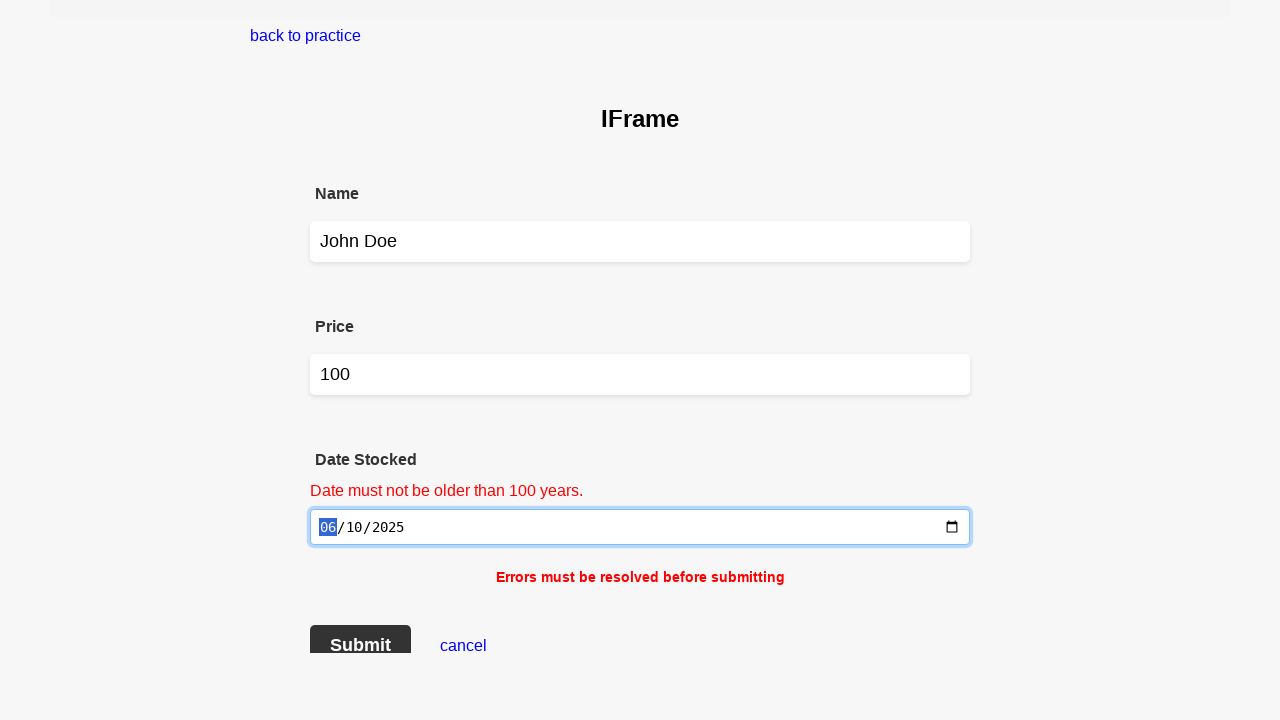

Blurred date field after entering valid date
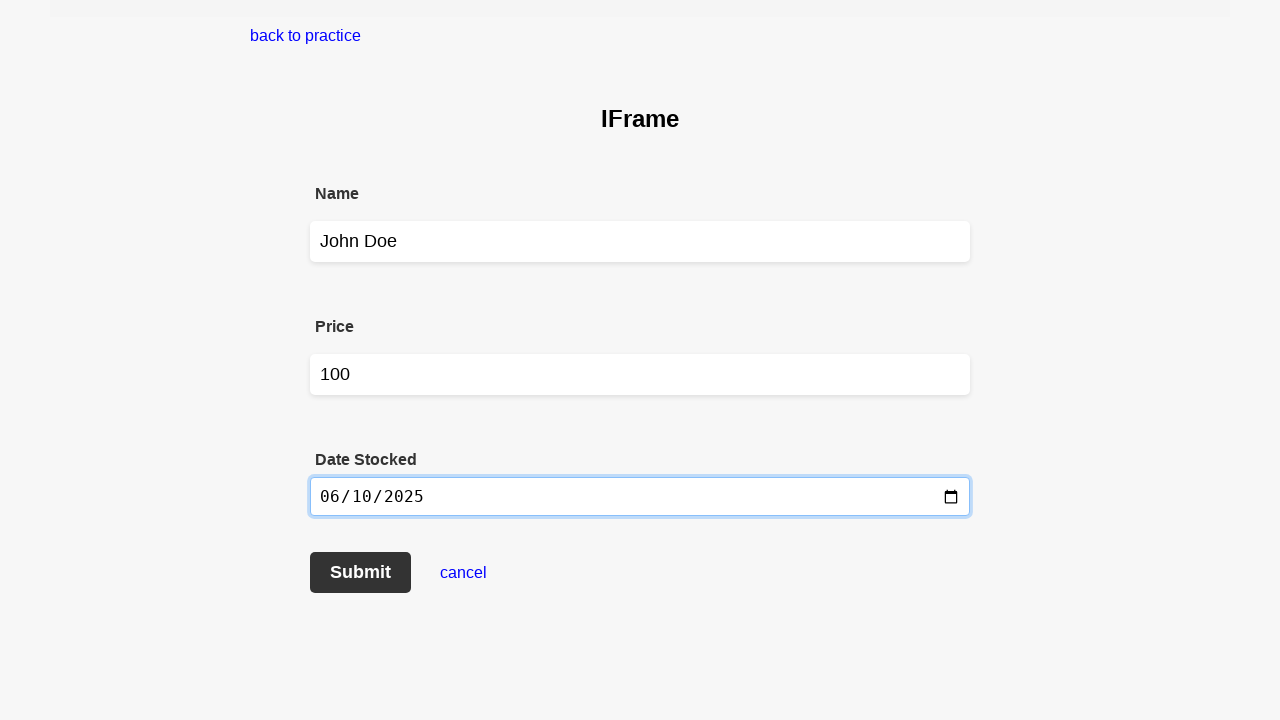

Clicked submit button to submit the form at (360, 572) on iframe[title='Products'] >> internal:control=enter-frame >> internal:testid=[dat
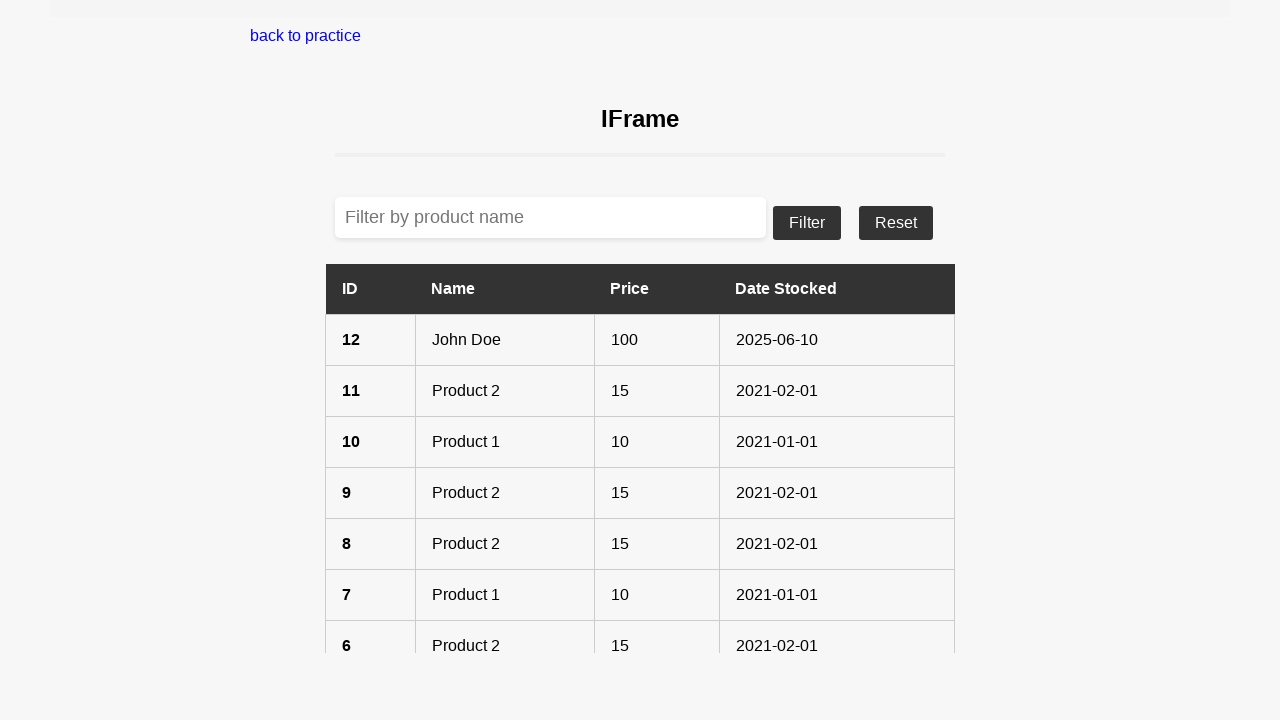

Waited 3 seconds for form submission to complete
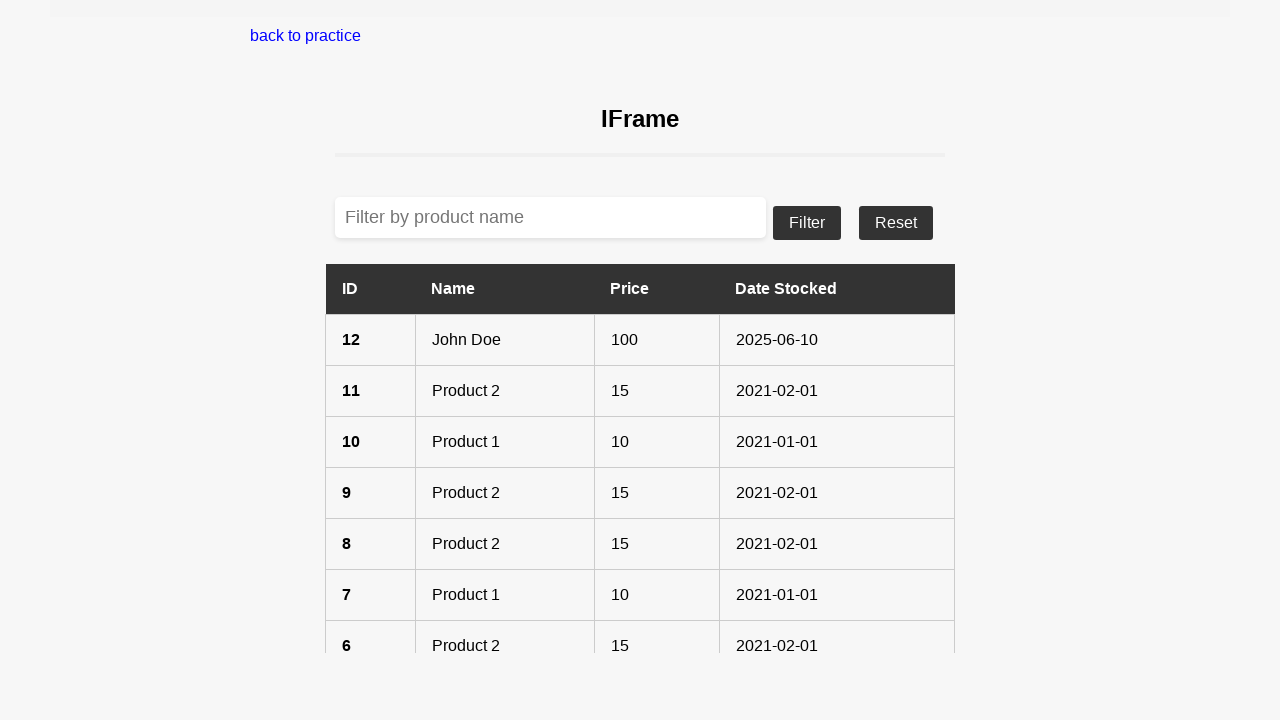

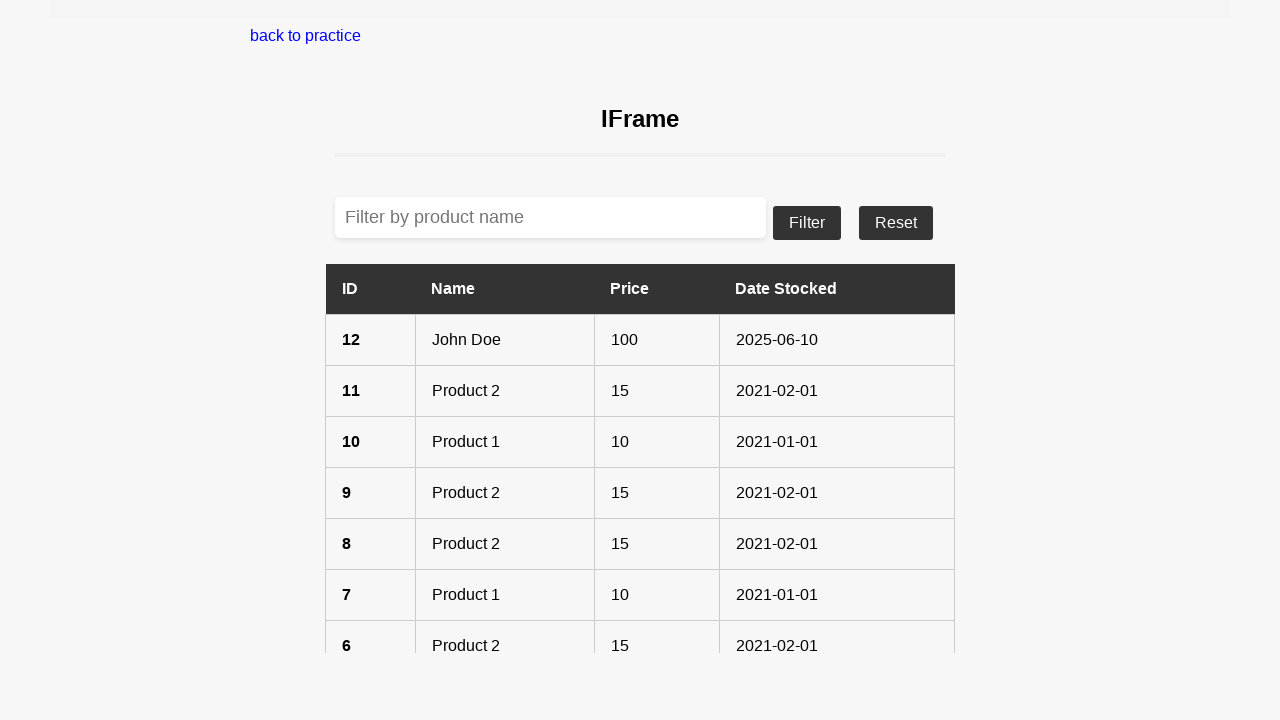